Navigates to a page and verifies that the URL ends with 'login', contains 'demo', and that the page title contains 'HRM'

Starting URL: https://opensource-demo.orangehrmlive.com/web/index.php/auth/login

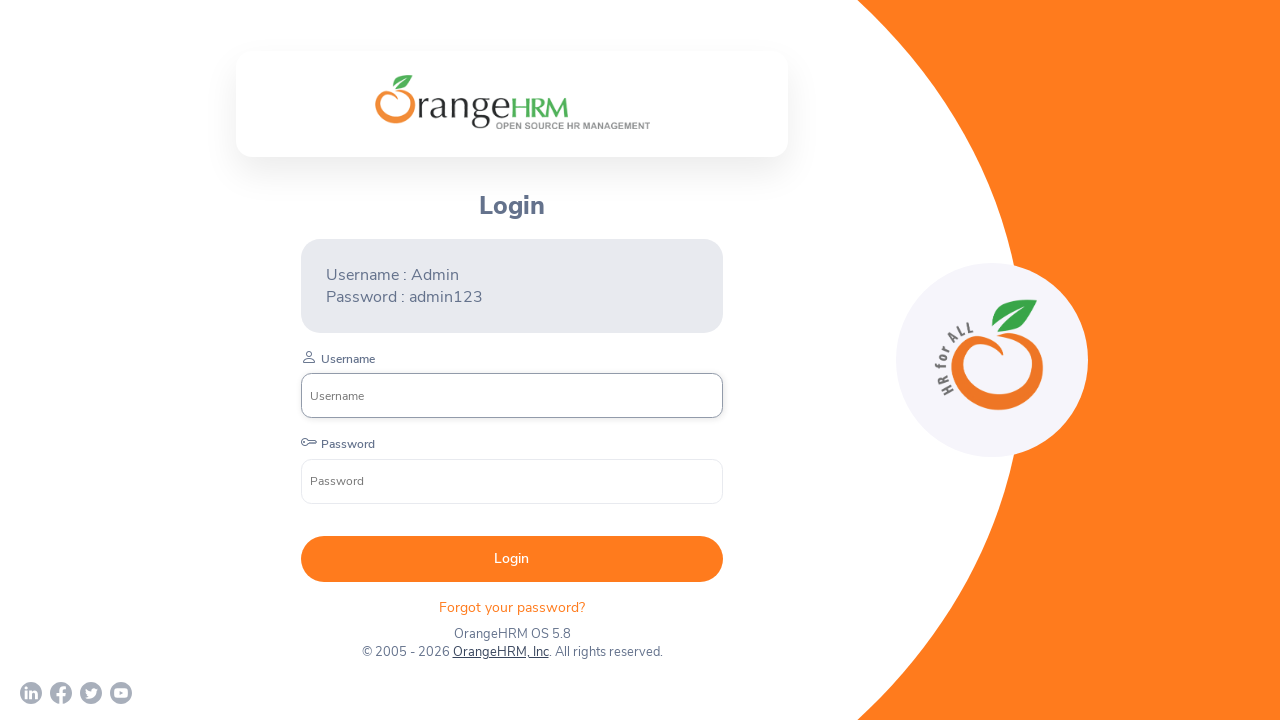

Retrieved current URL
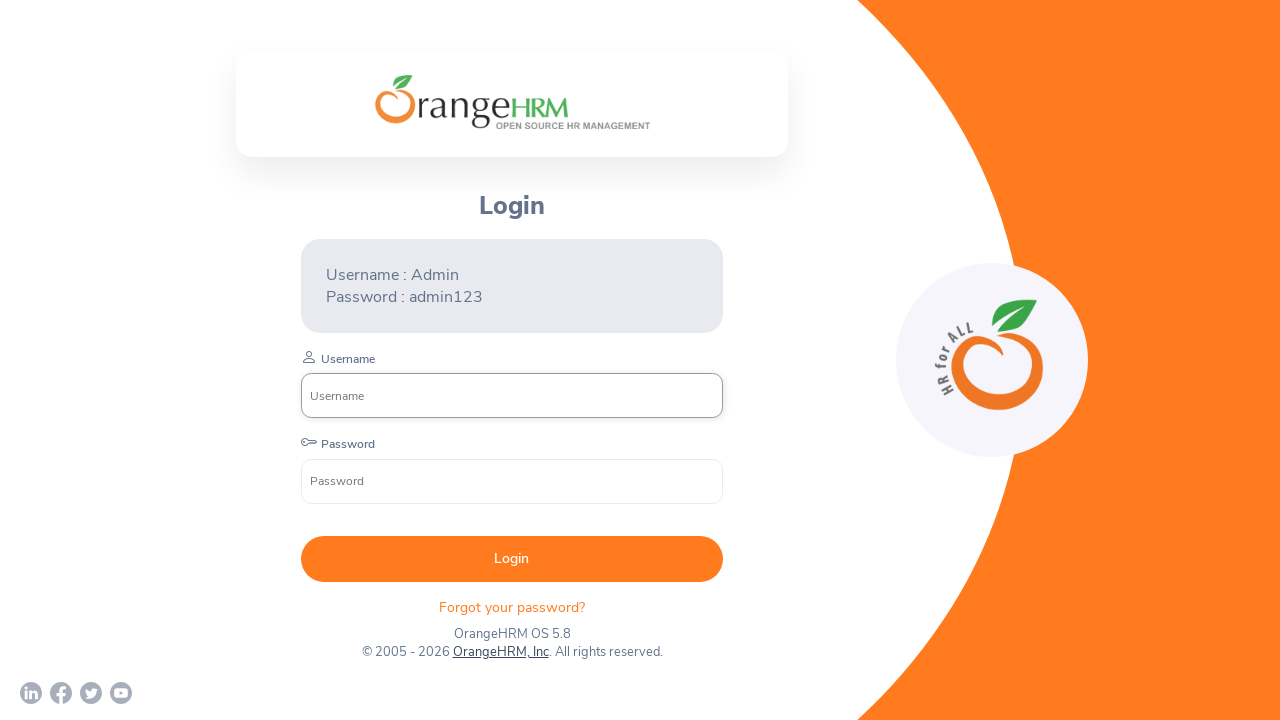

Retrieved page title
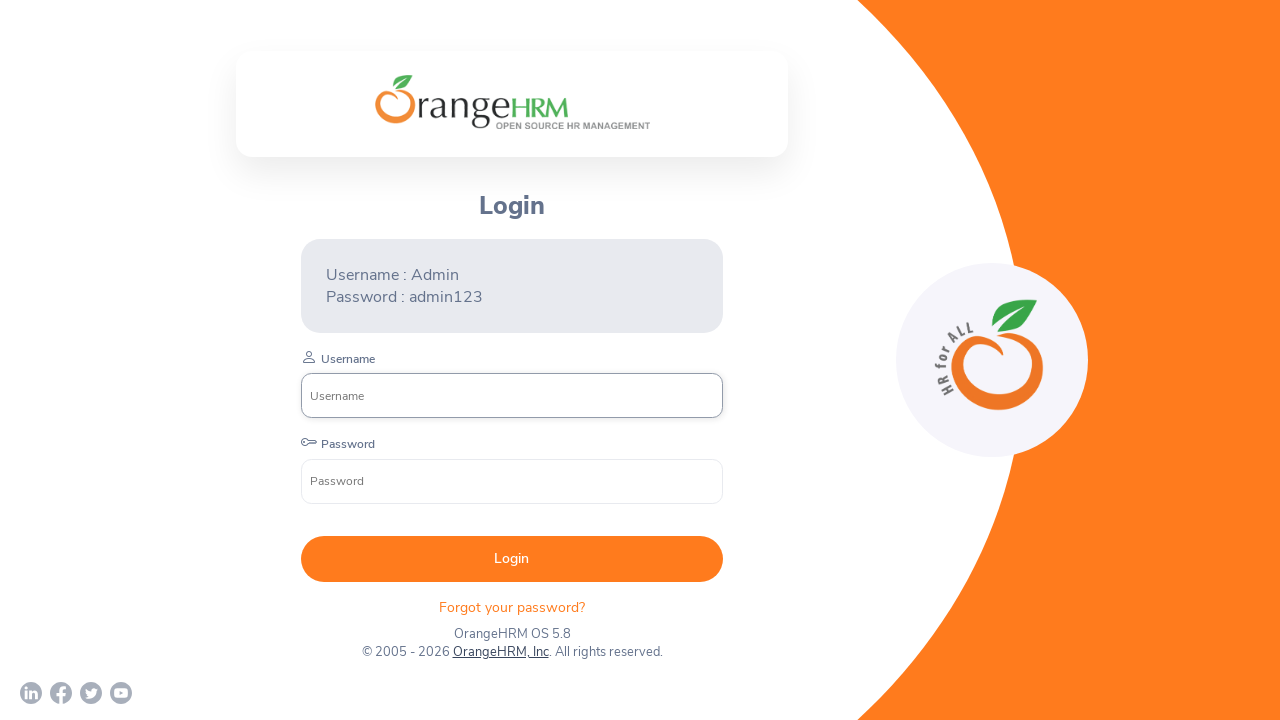

Extracted last part of URL
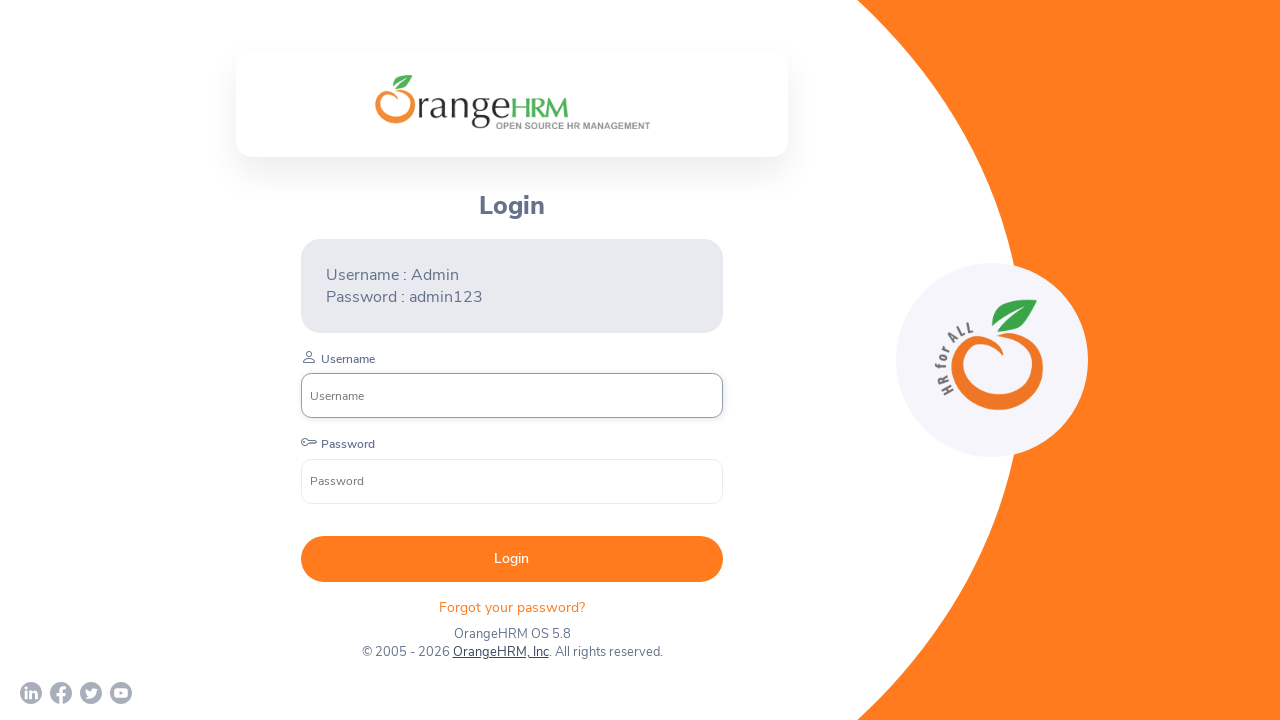

Verified URL ends with 'login'
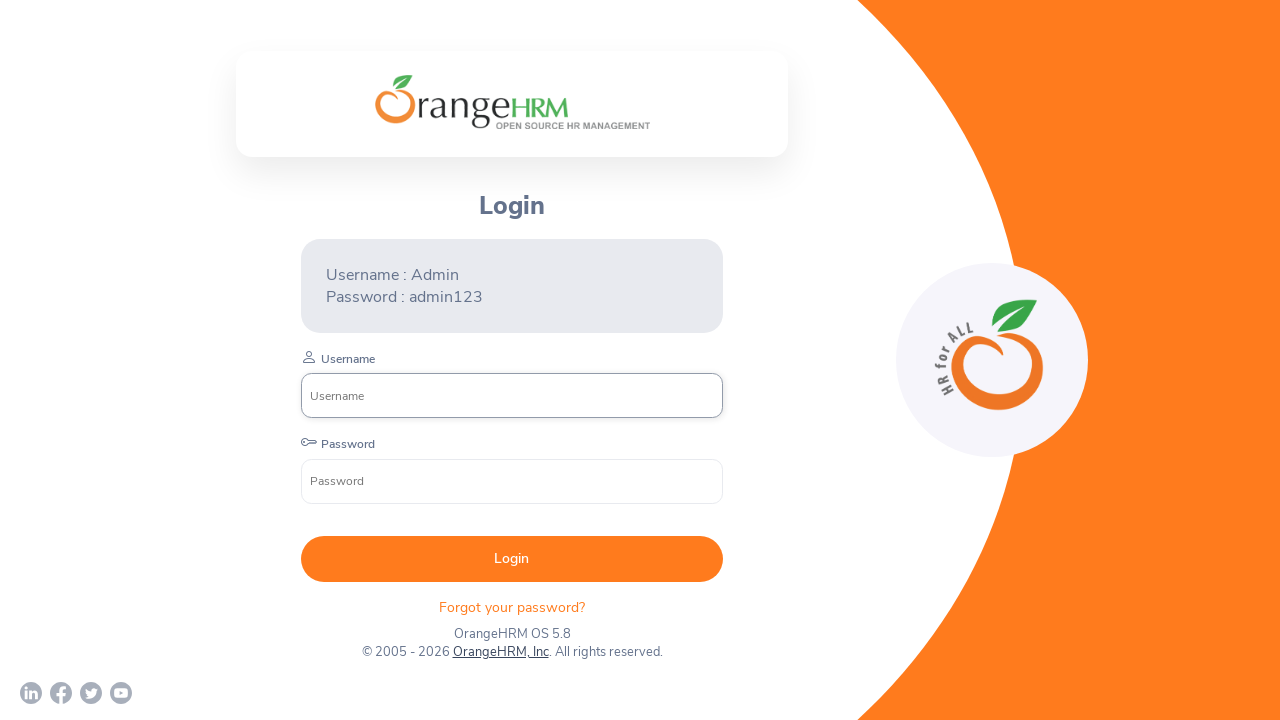

Verified URL contains 'demo'
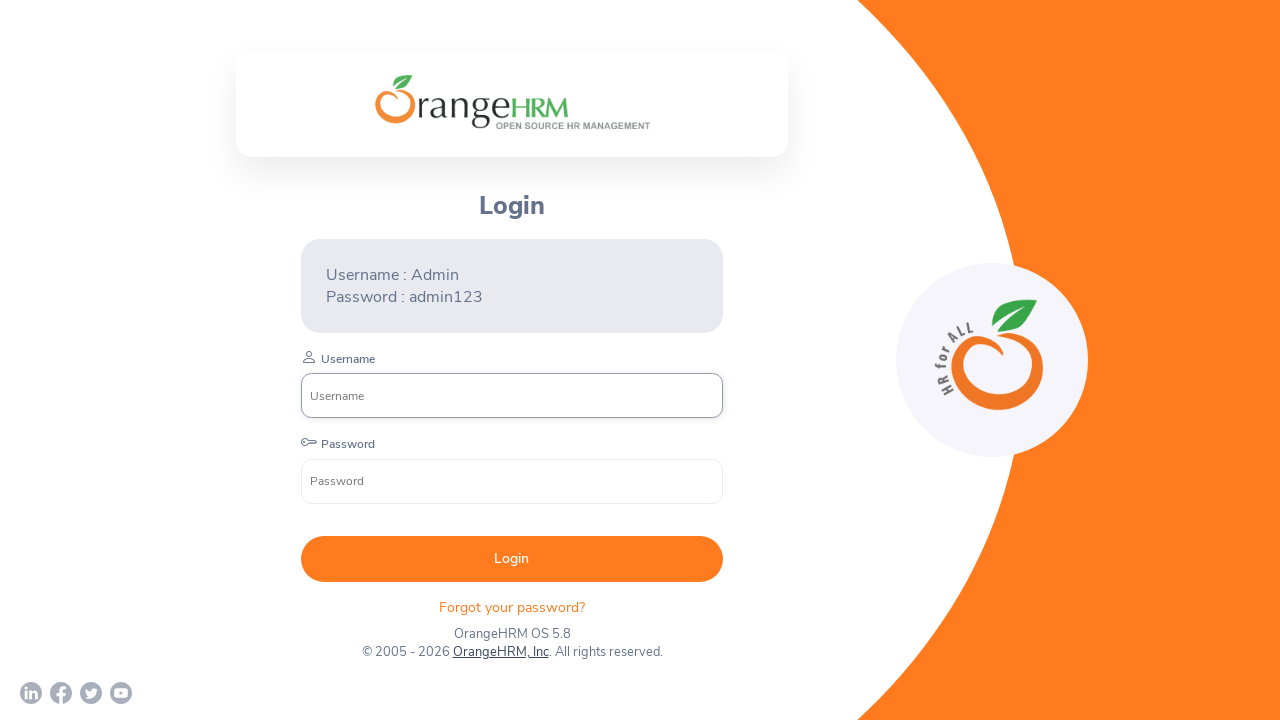

Verified page title contains 'HRM'
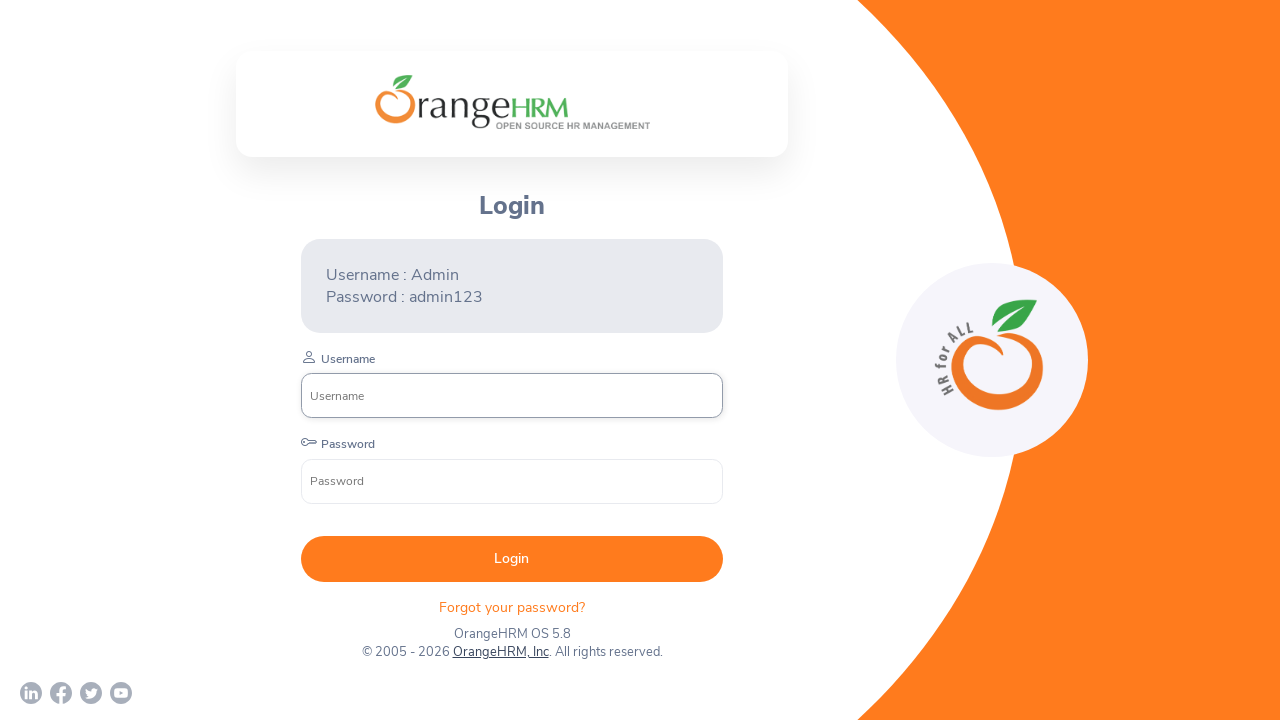

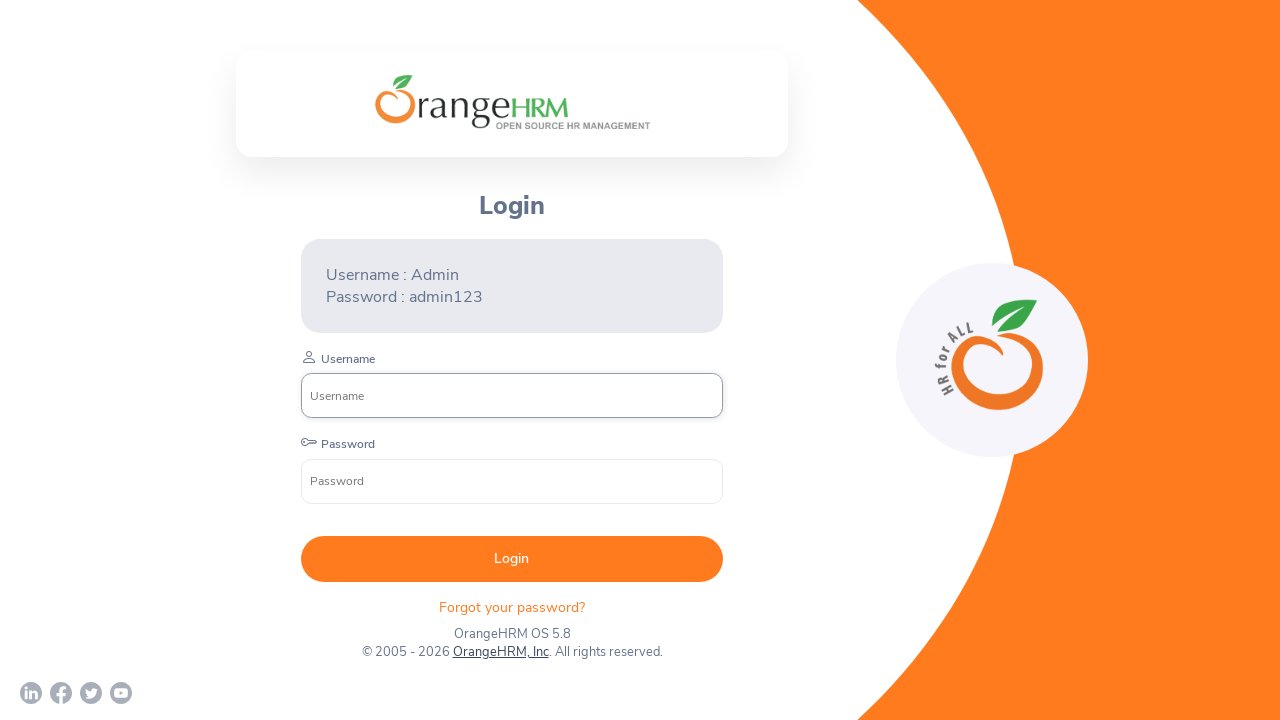